Tests file download functionality by clicking on a download link for a text file

Starting URL: http://only-testing-blog.blogspot.in/2014/05/login.html

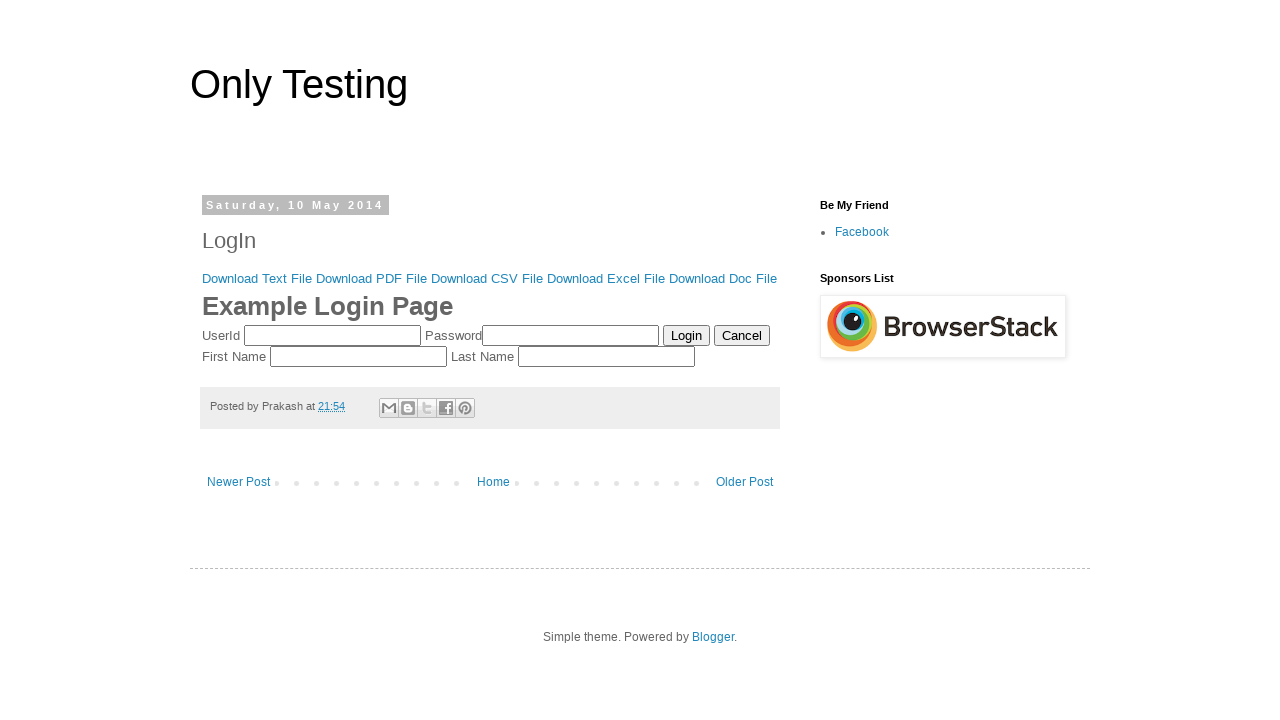

Clicked on the download link for text file at (257, 278) on xpath=//a[contains(text(),'Download Text File')]
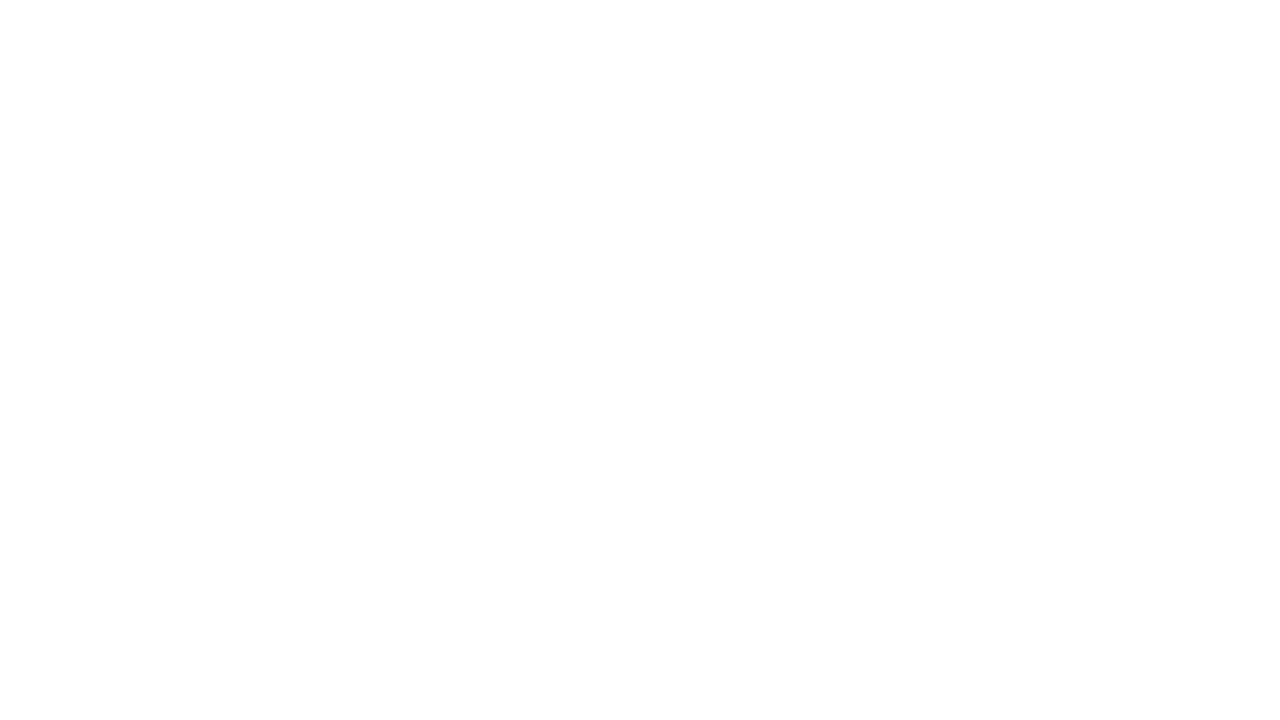

Waited 2 seconds for download to initiate
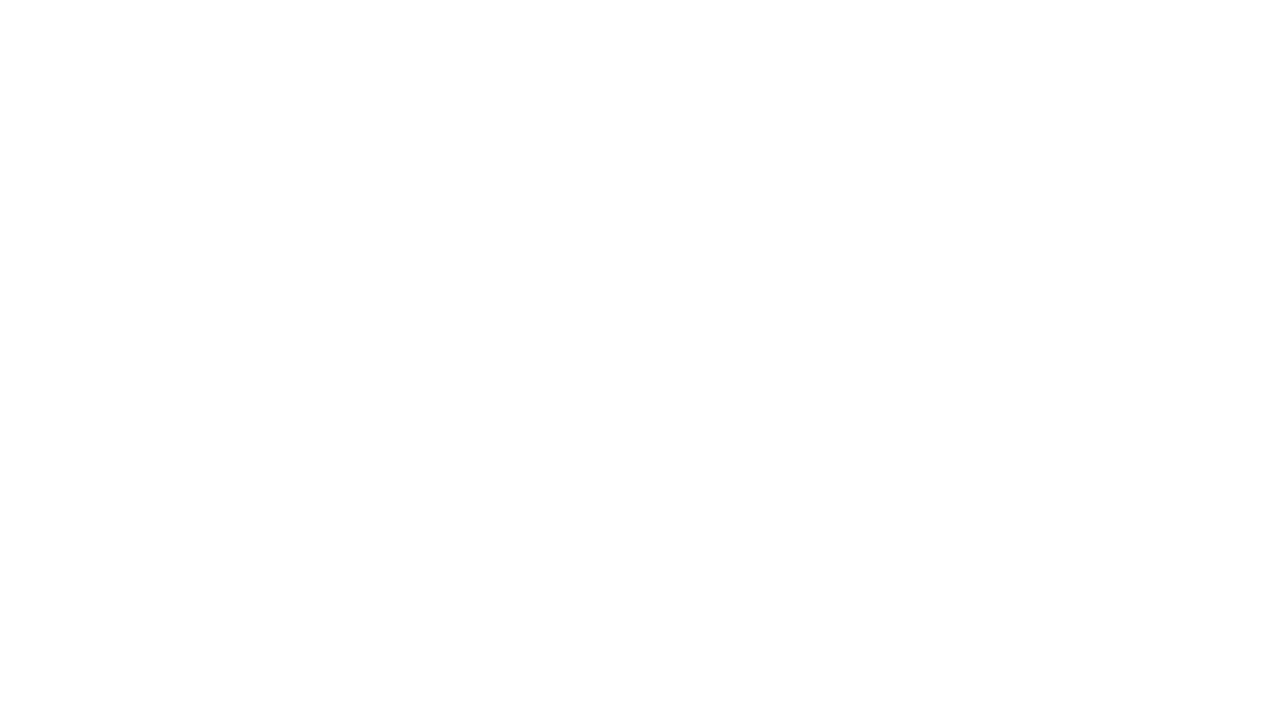

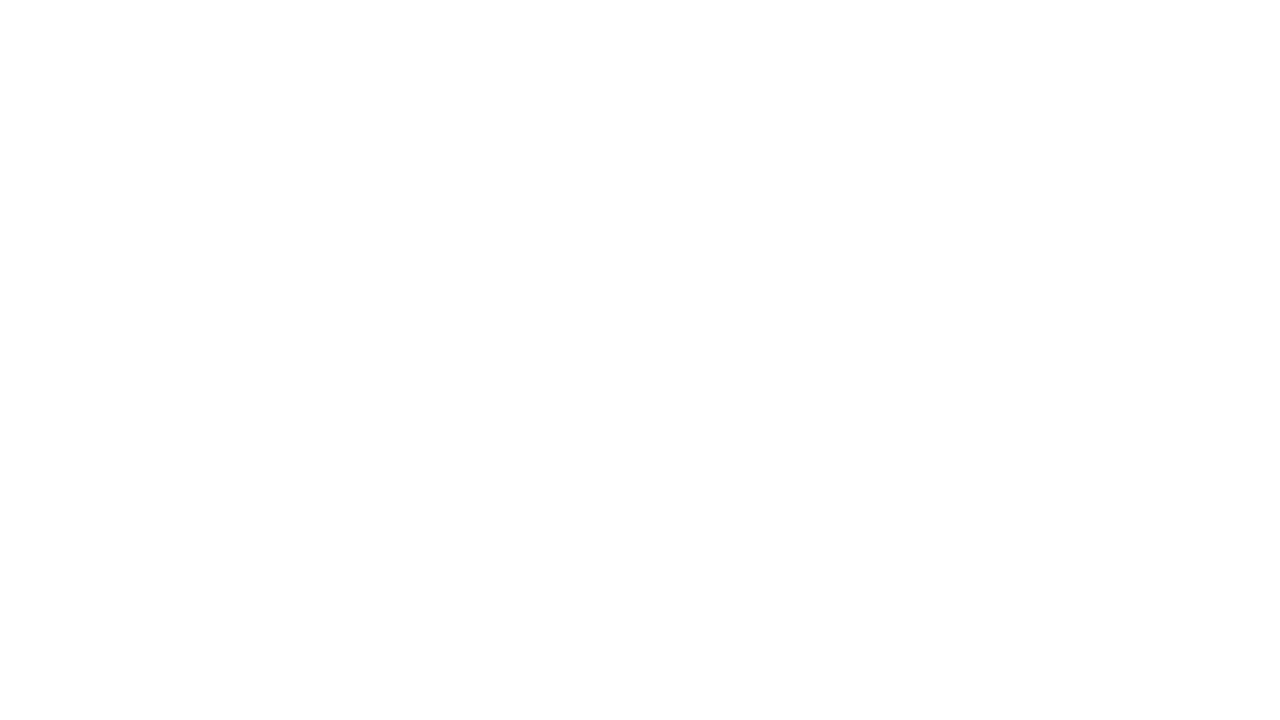